Tests right-click context menu functionality by right-clicking an element and selecting a menu option

Starting URL: https://swisnl.github.io/jQuery-contextMenu/demo.html

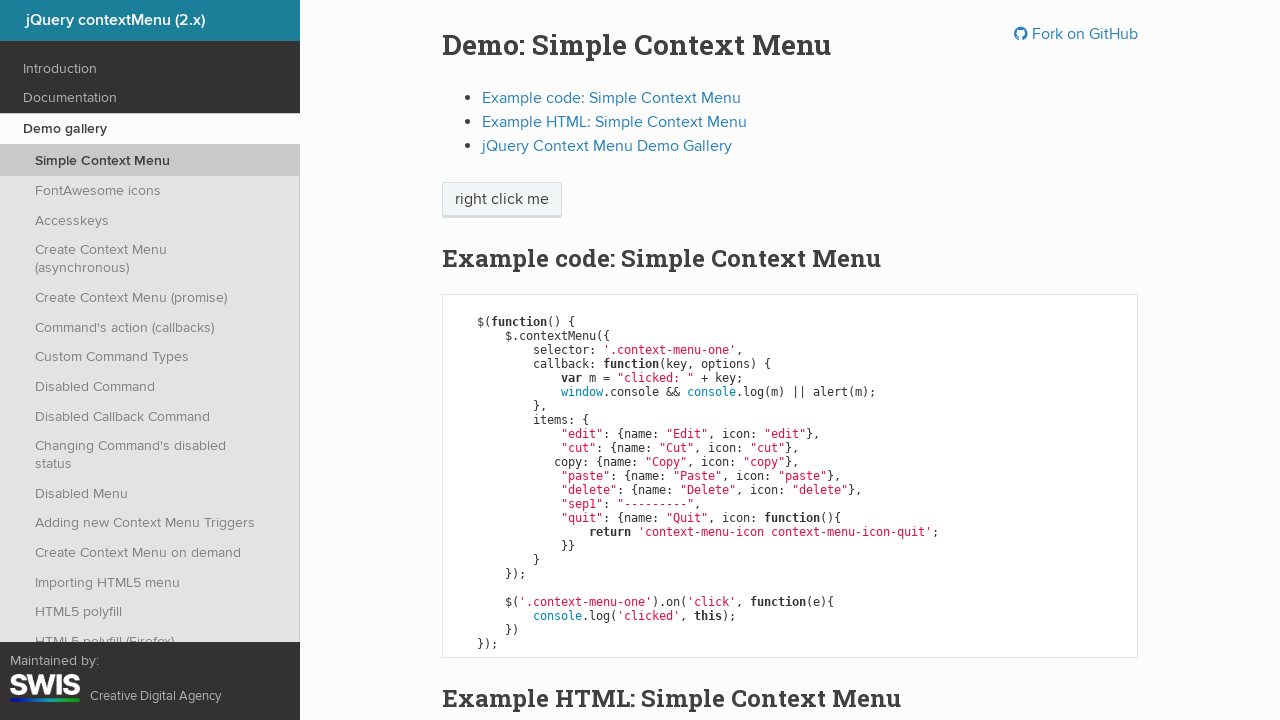

Navigated to jQuery contextMenu demo page
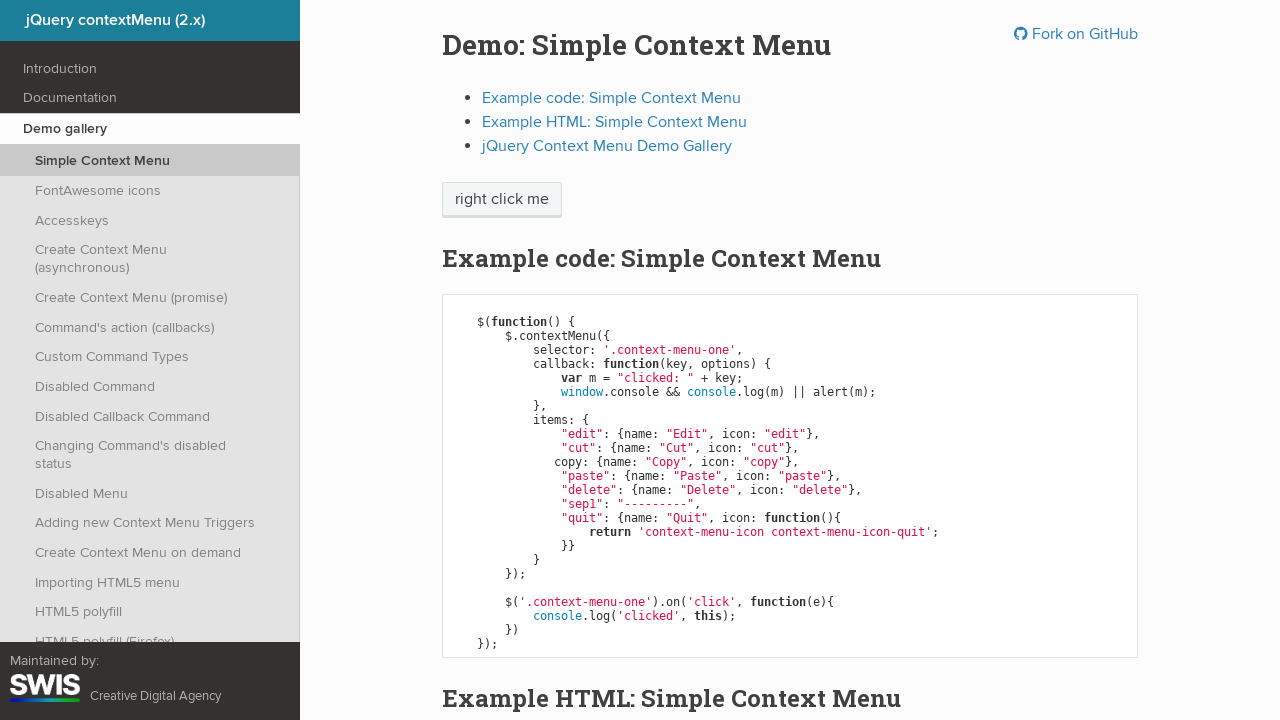

Right-clicked on 'right click me' element to open context menu at (502, 200) on //span[text()='right click me']
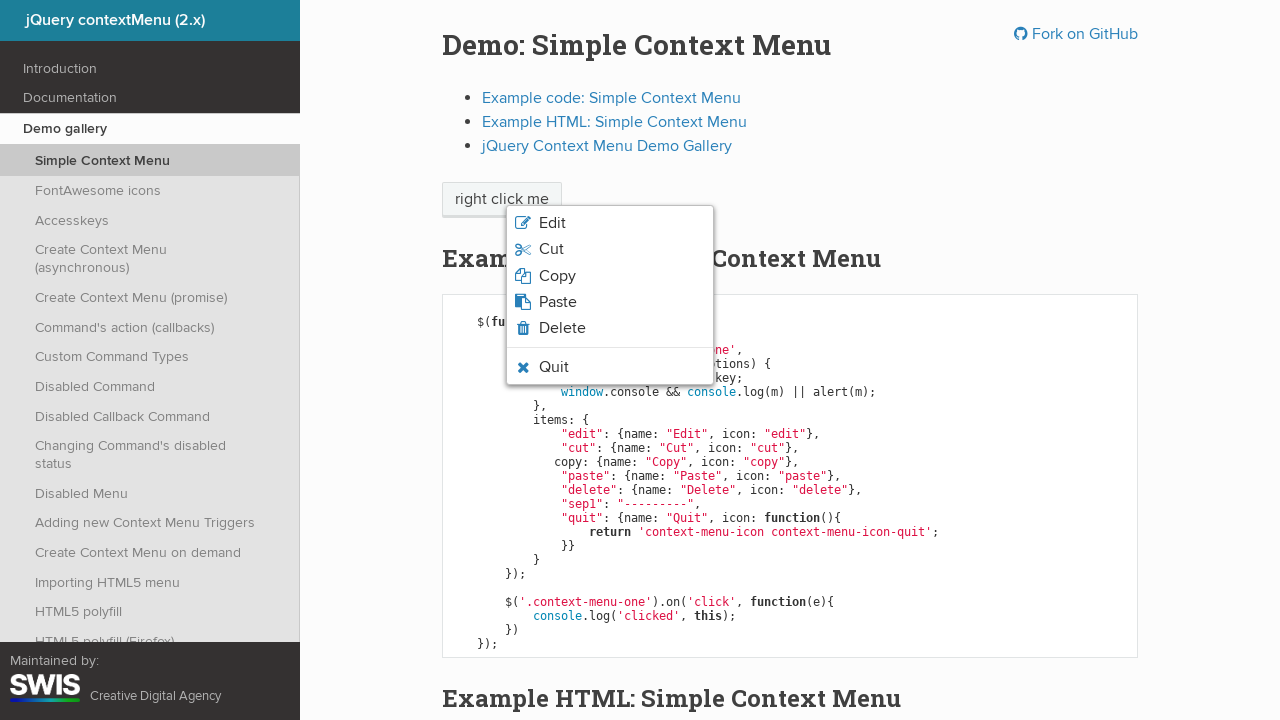

Clicked on the 4th option in the context menu at (610, 302) on ul.context-menu-list.context-menu-root > li:nth-of-type(4)
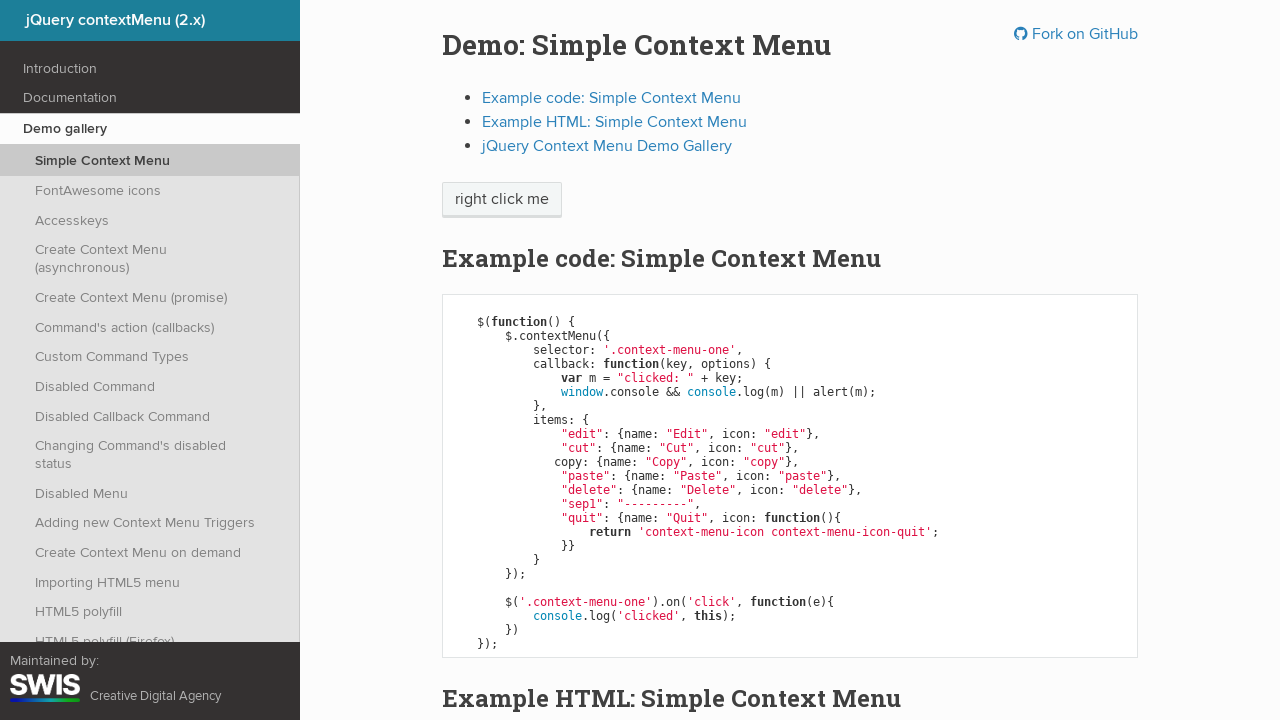

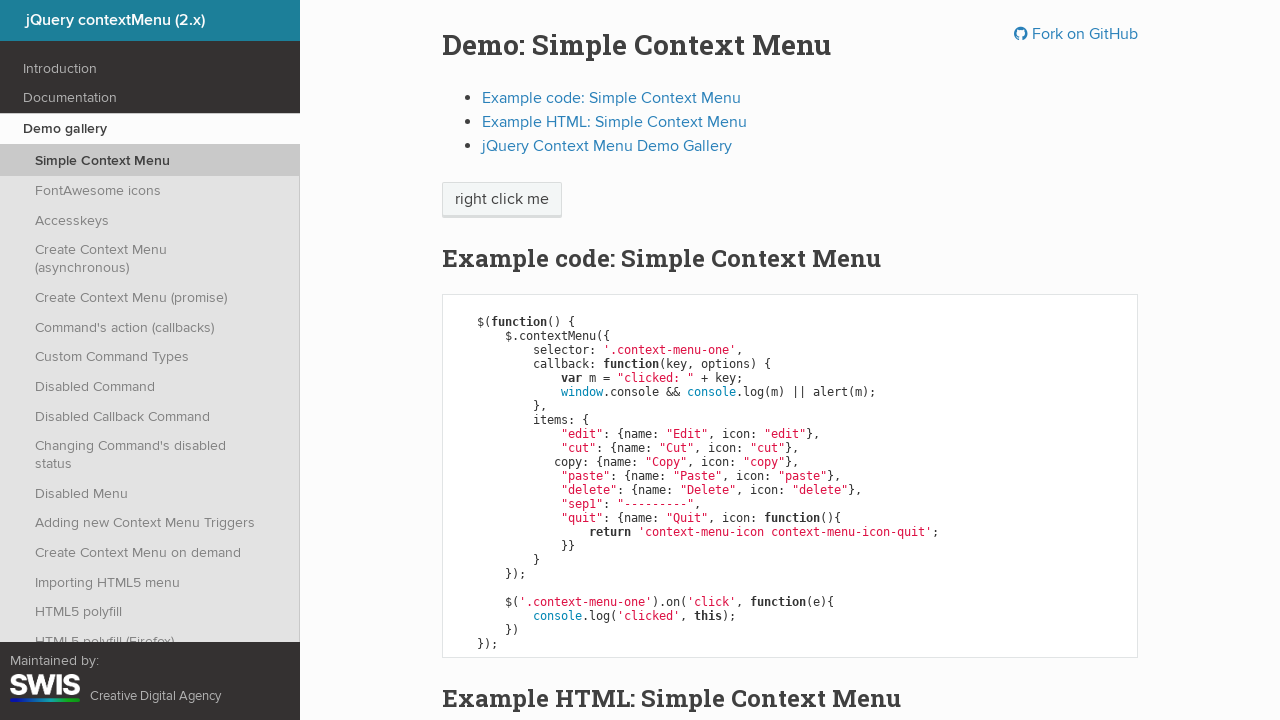